Tests scrolling functionality on a page with a fixed header table, scrolls within the table container and verifies table data is displayed correctly

Starting URL: https://rahulshettyacademy.com/AutomationPractice/

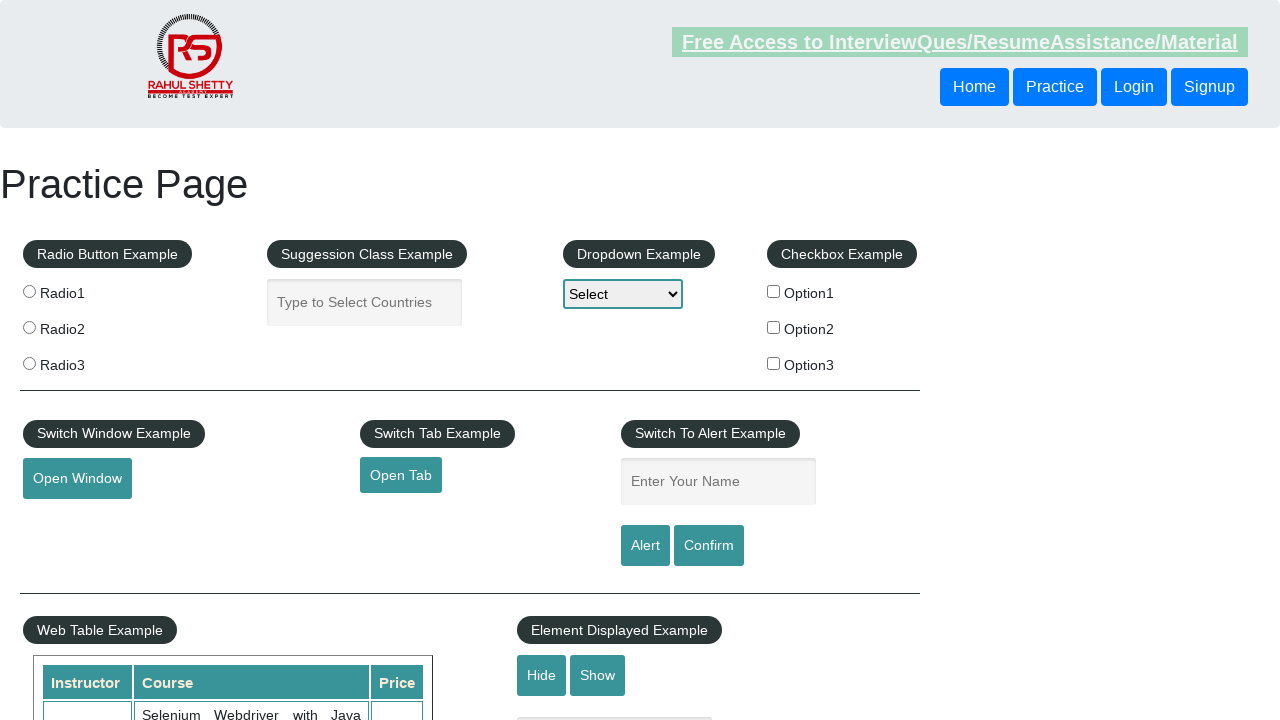

Scrolled main window down by 500 pixels
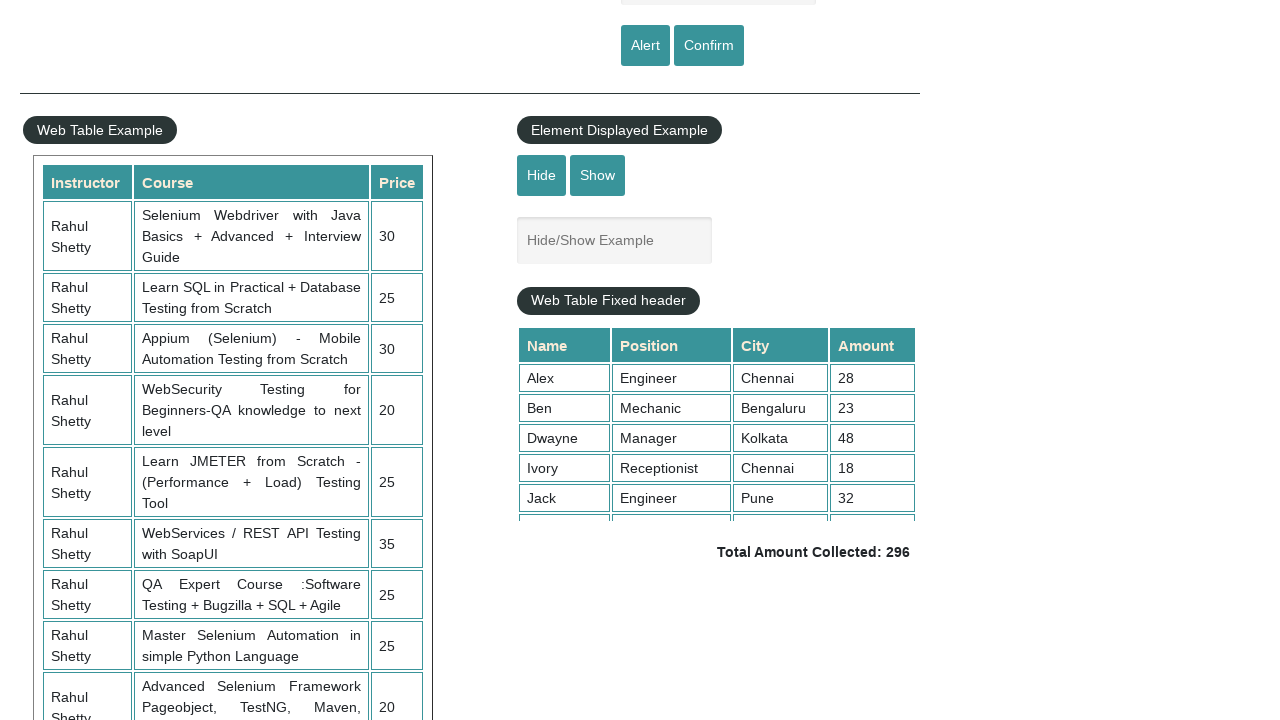

Waited 1000ms for scroll to complete
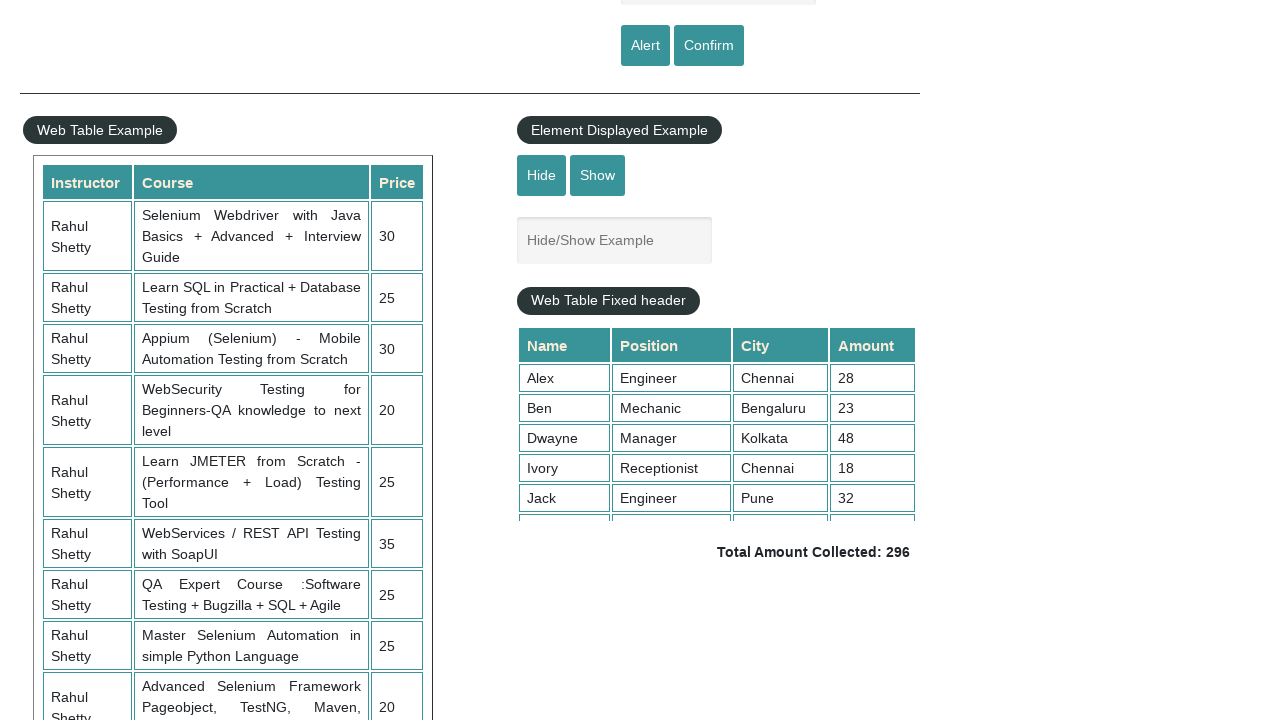

Scrolled within fixed header table container by 500 pixels
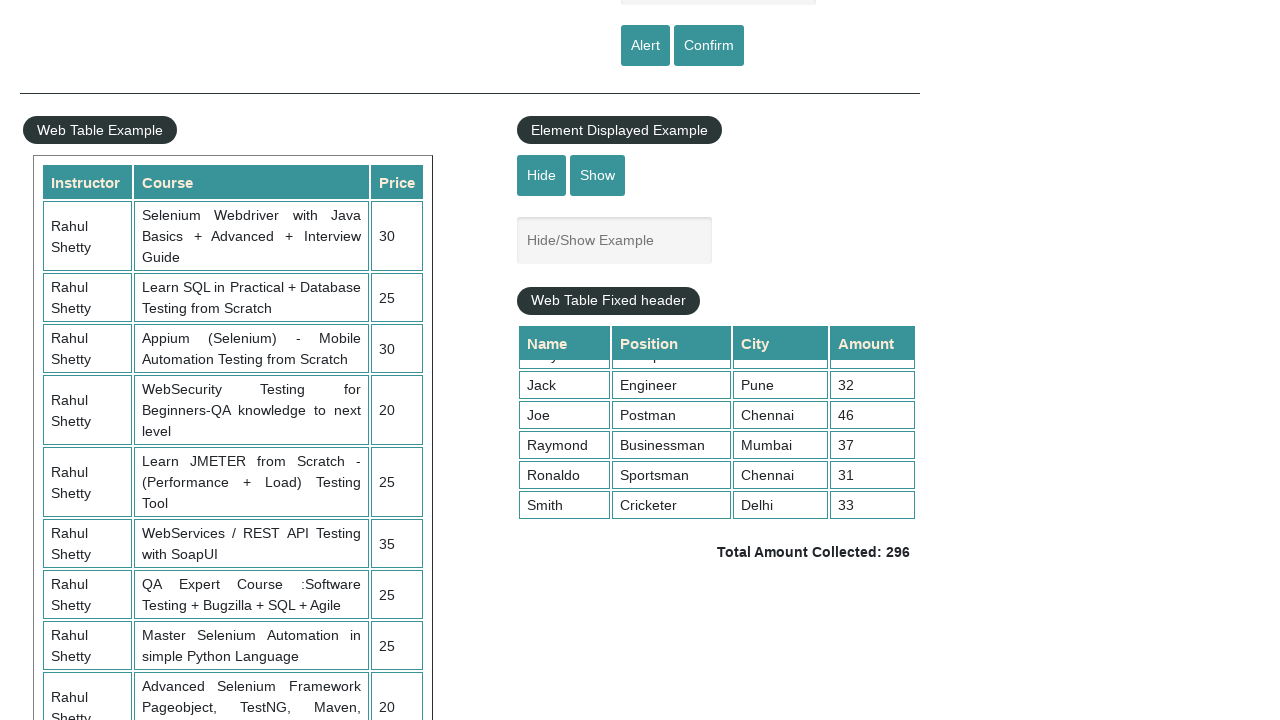

Waited for table data to be visible (price cells loaded)
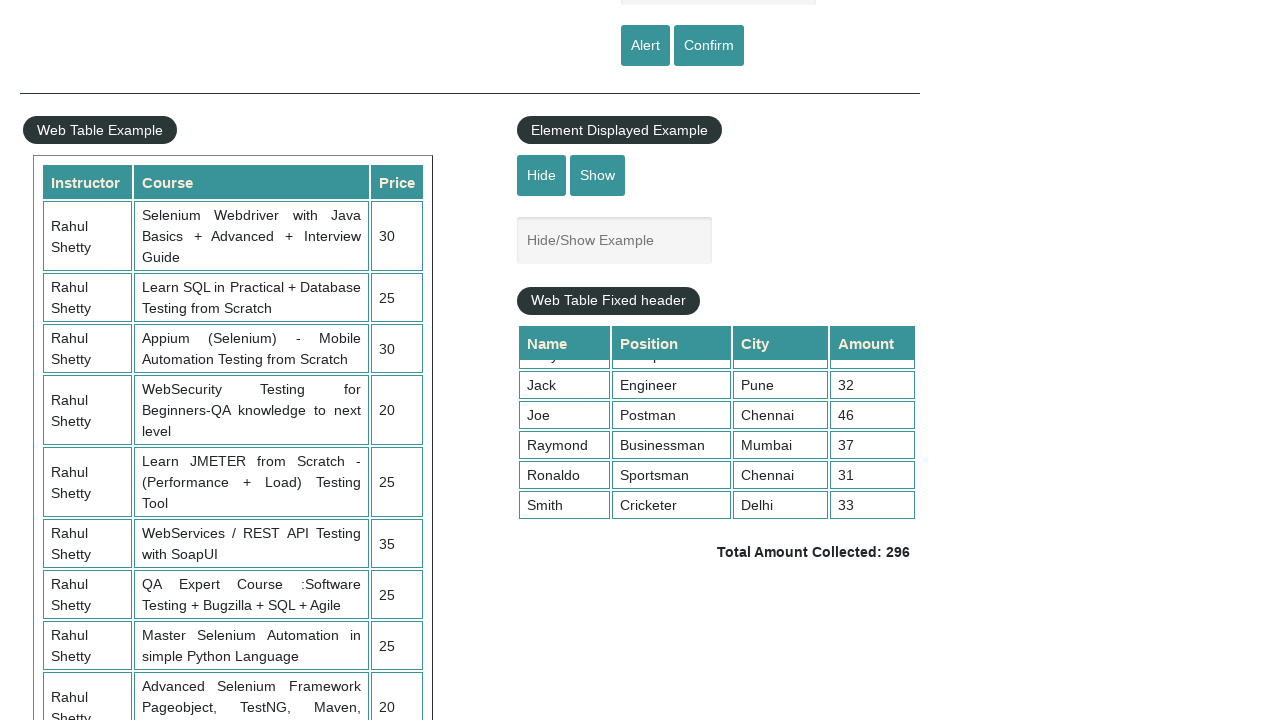

Verified total amount element is present
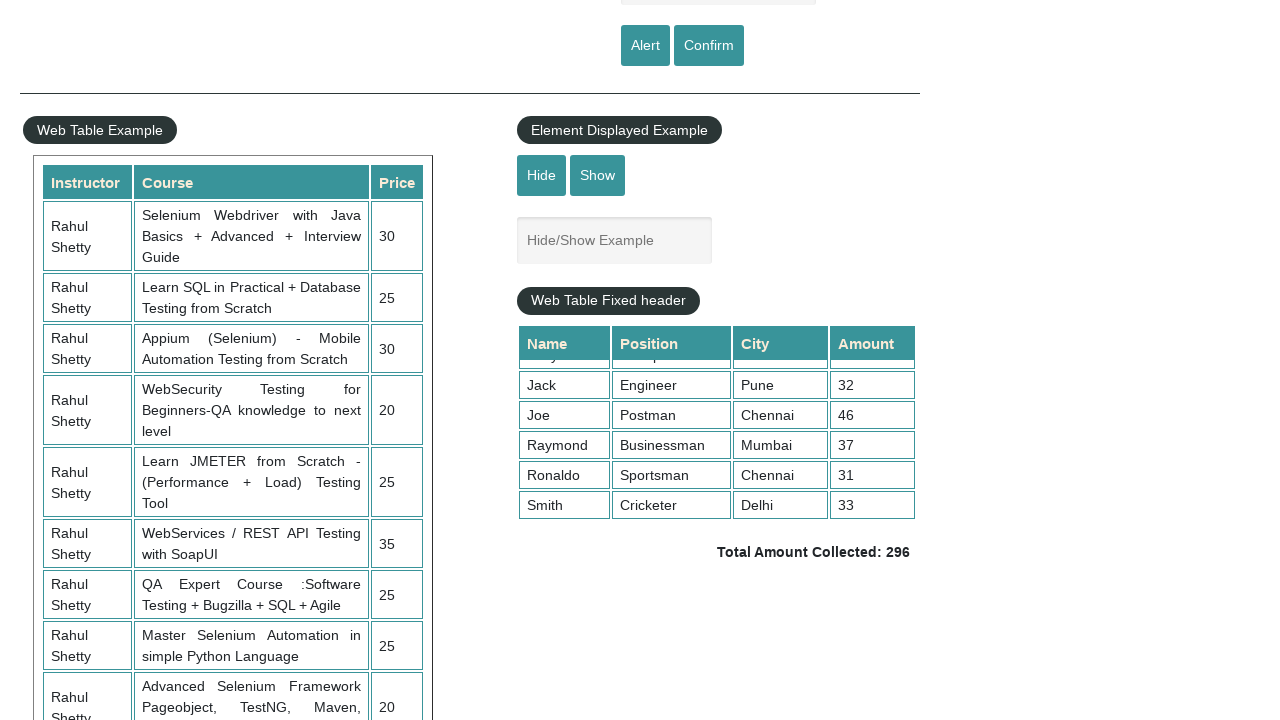

Retrieved all price cells from table
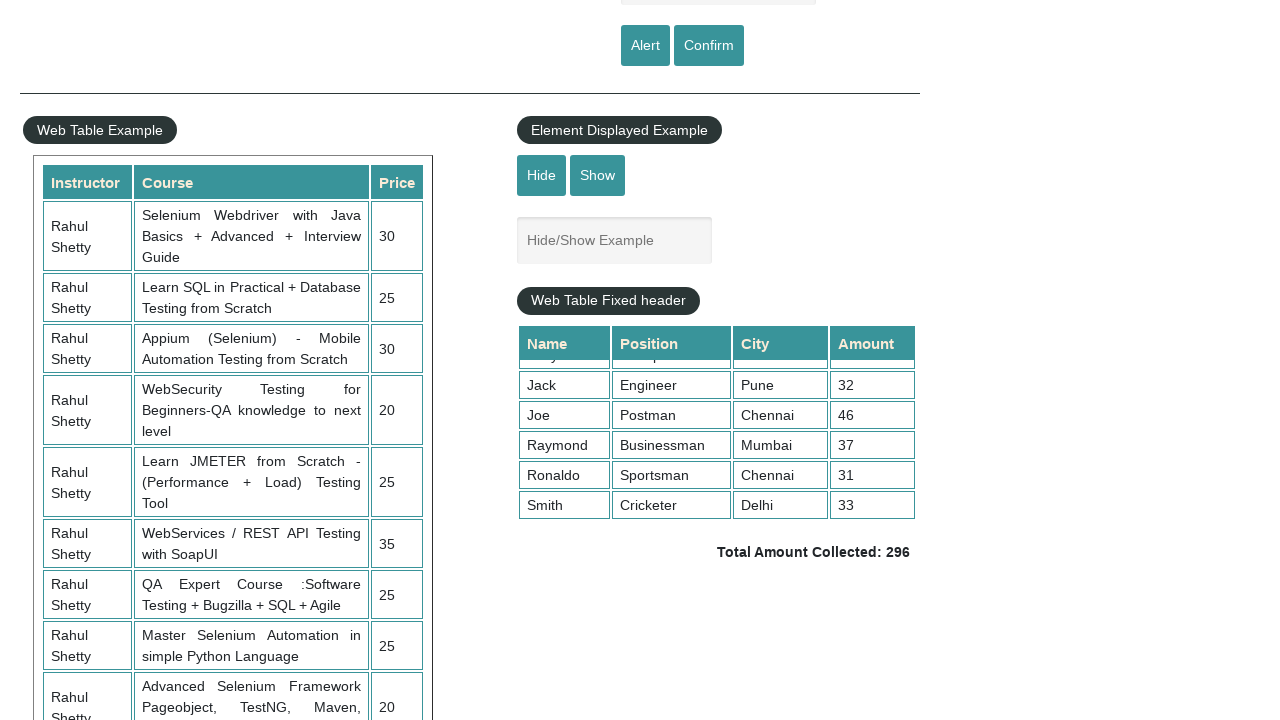

Calculated sum of all prices: 296
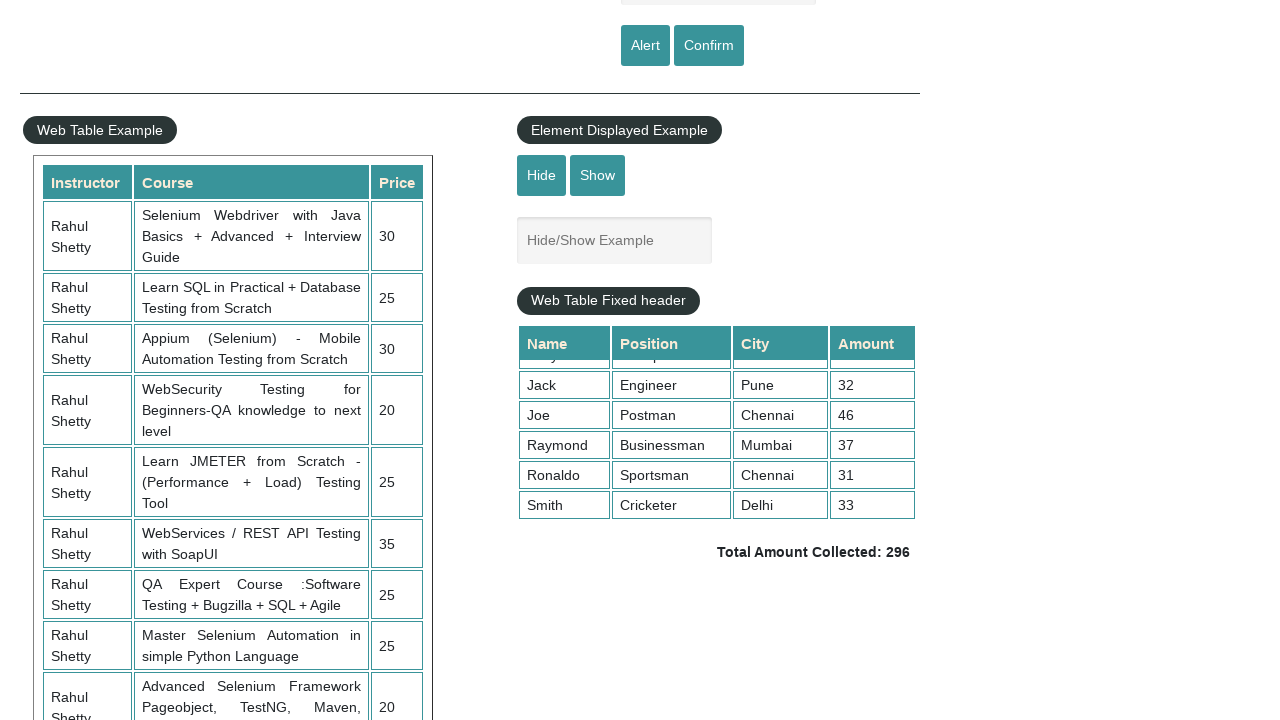

Retrieved displayed total amount text
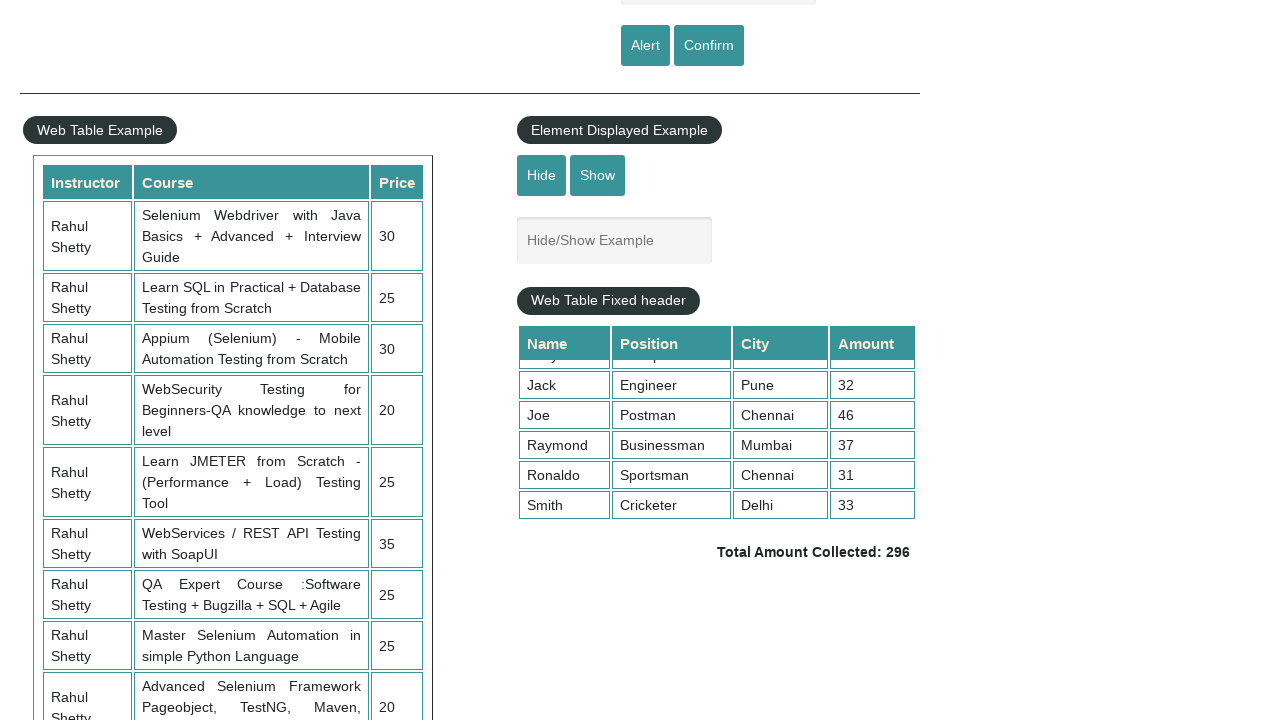

Parsed displayed total amount: 296
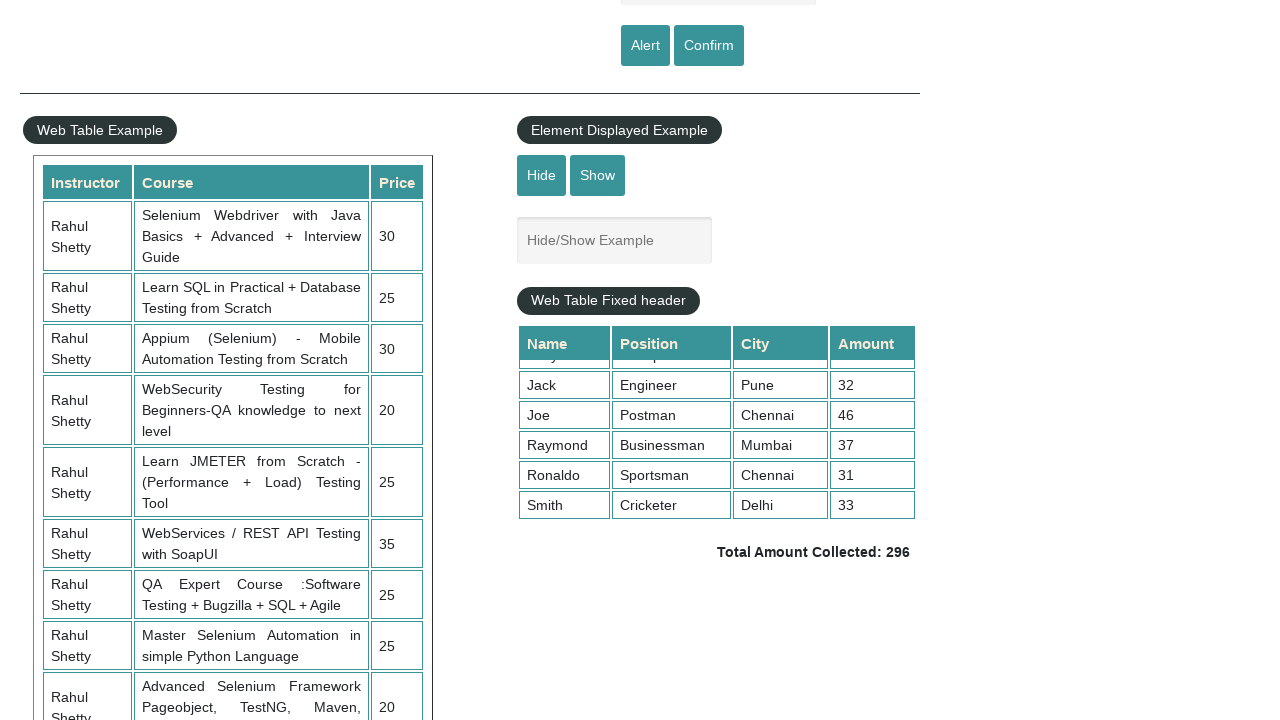

Verified calculated sum (296) matches displayed total (296)
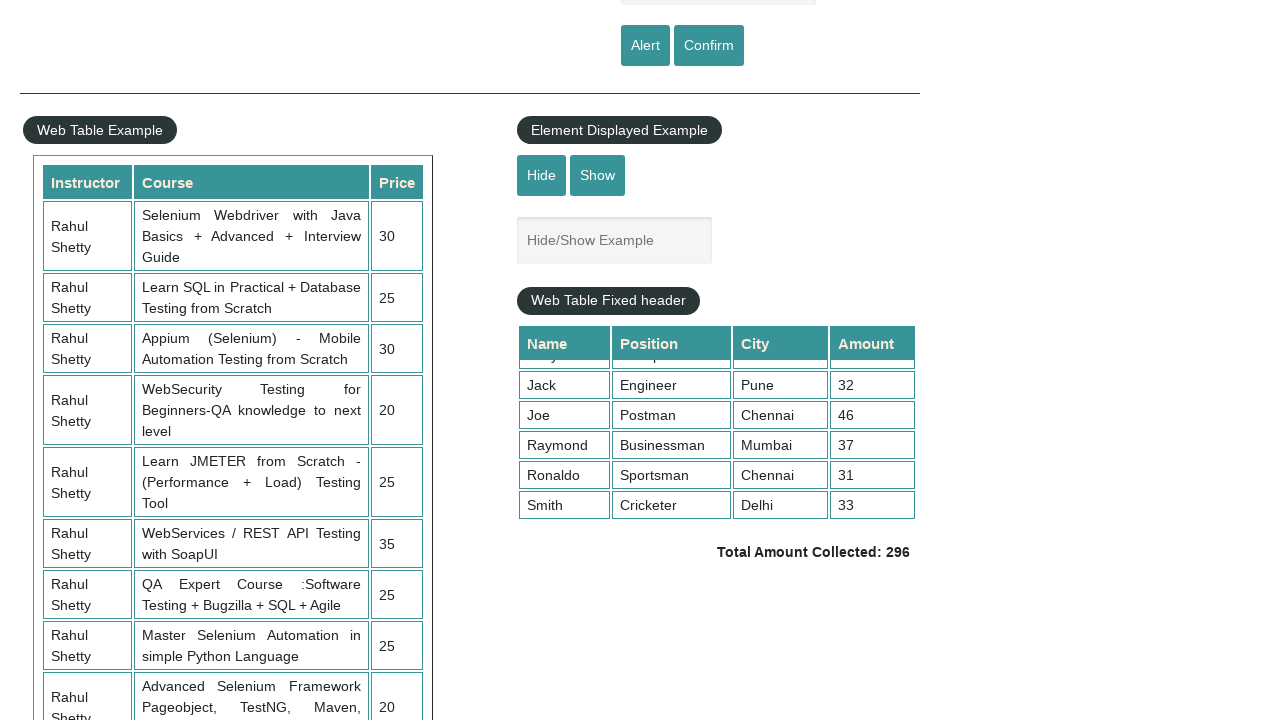

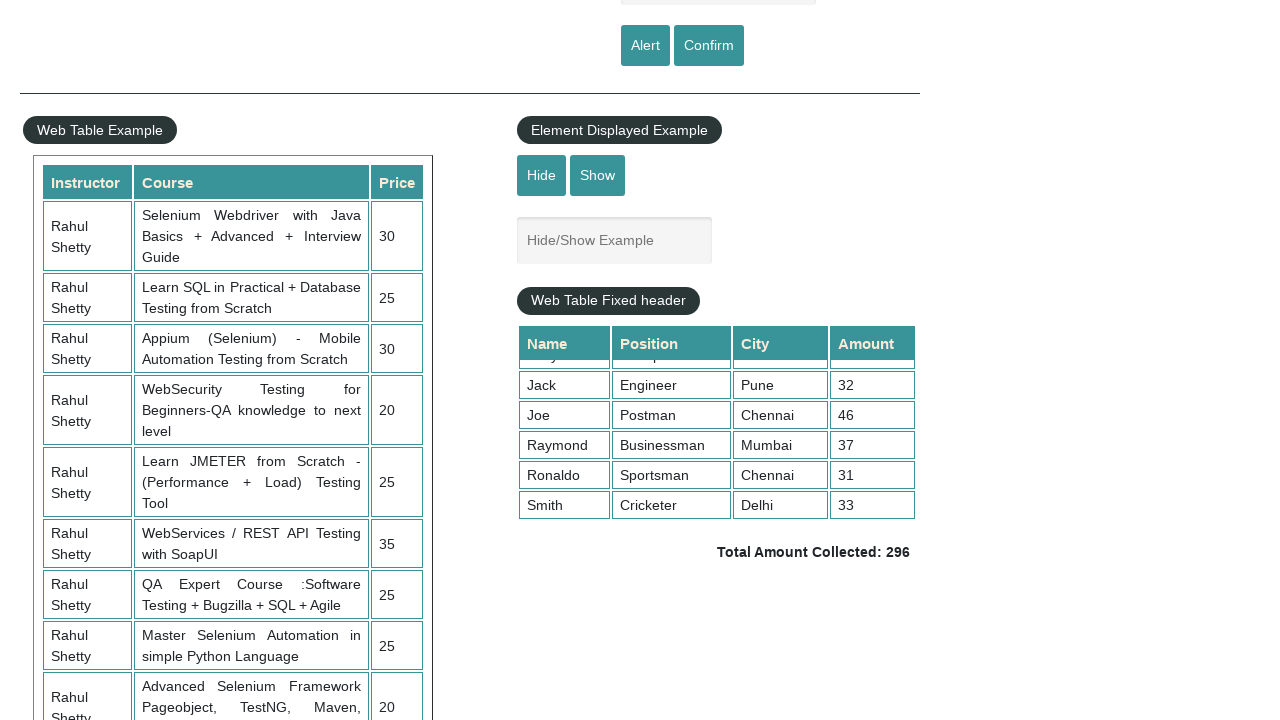